Tests table functionality by scrolling to a fixed header table, extracting values from the amount column, summing them, and verifying the sum matches the displayed total amount. Also extracts values from a second table's price column.

Starting URL: https://rahulshettyacademy.com/AutomationPractice/

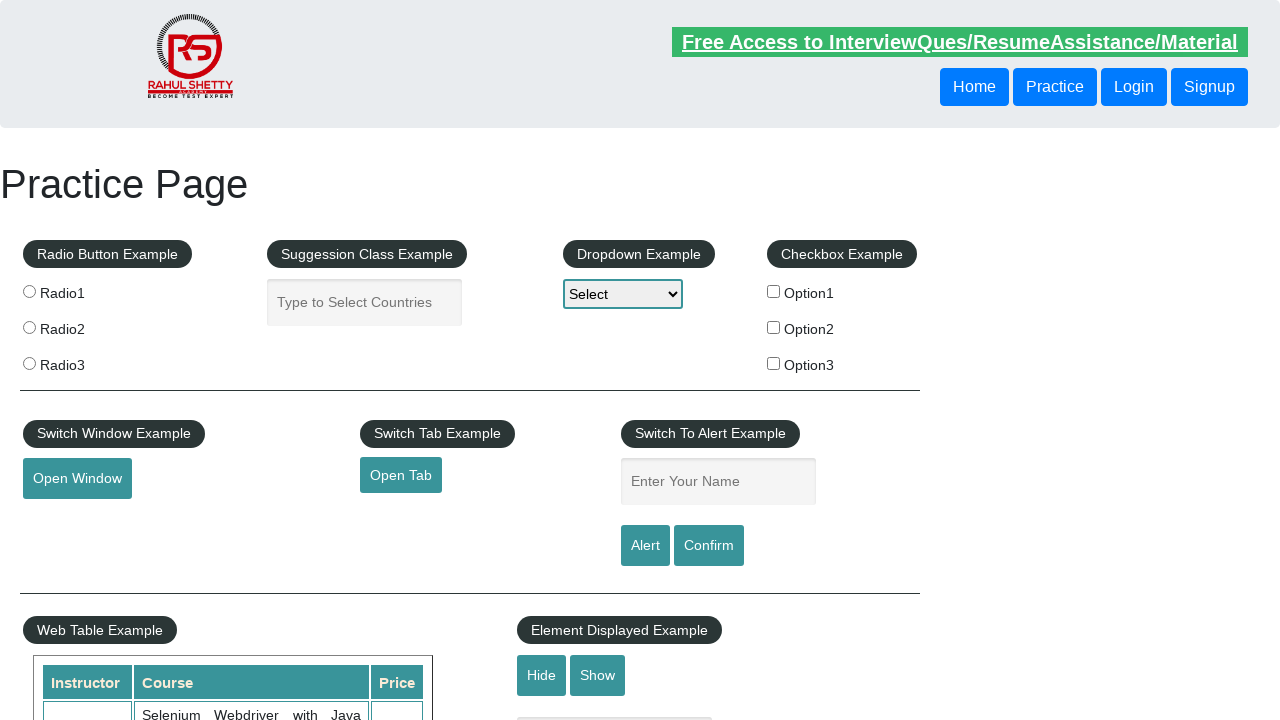

Scrolled page down by 500px to make table visible
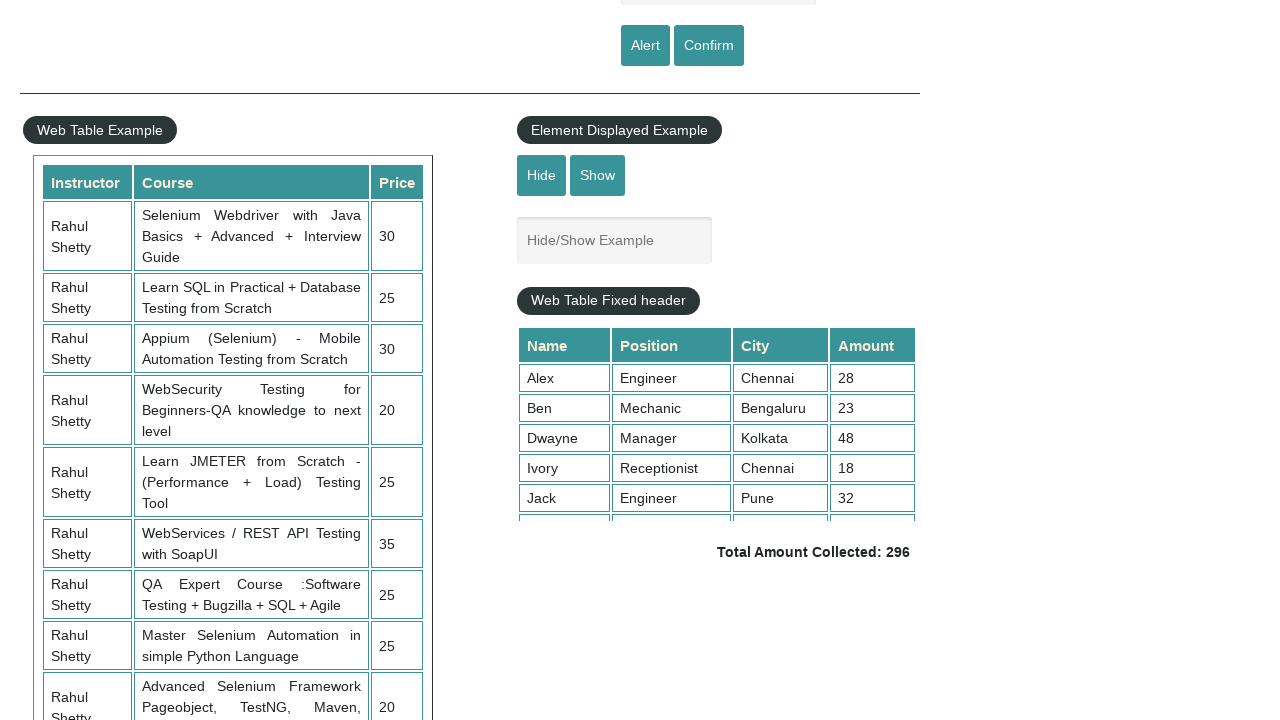

Fixed header table became visible
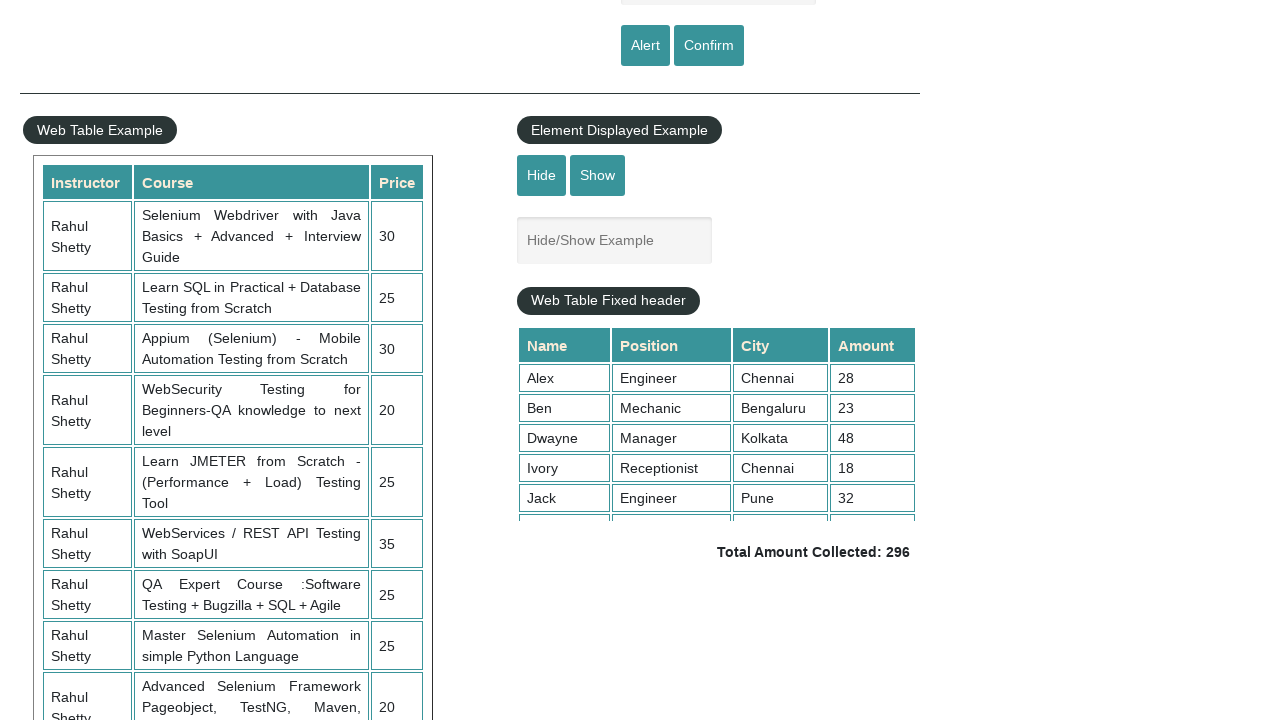

Scrolled inside fixed header table container to position 5000
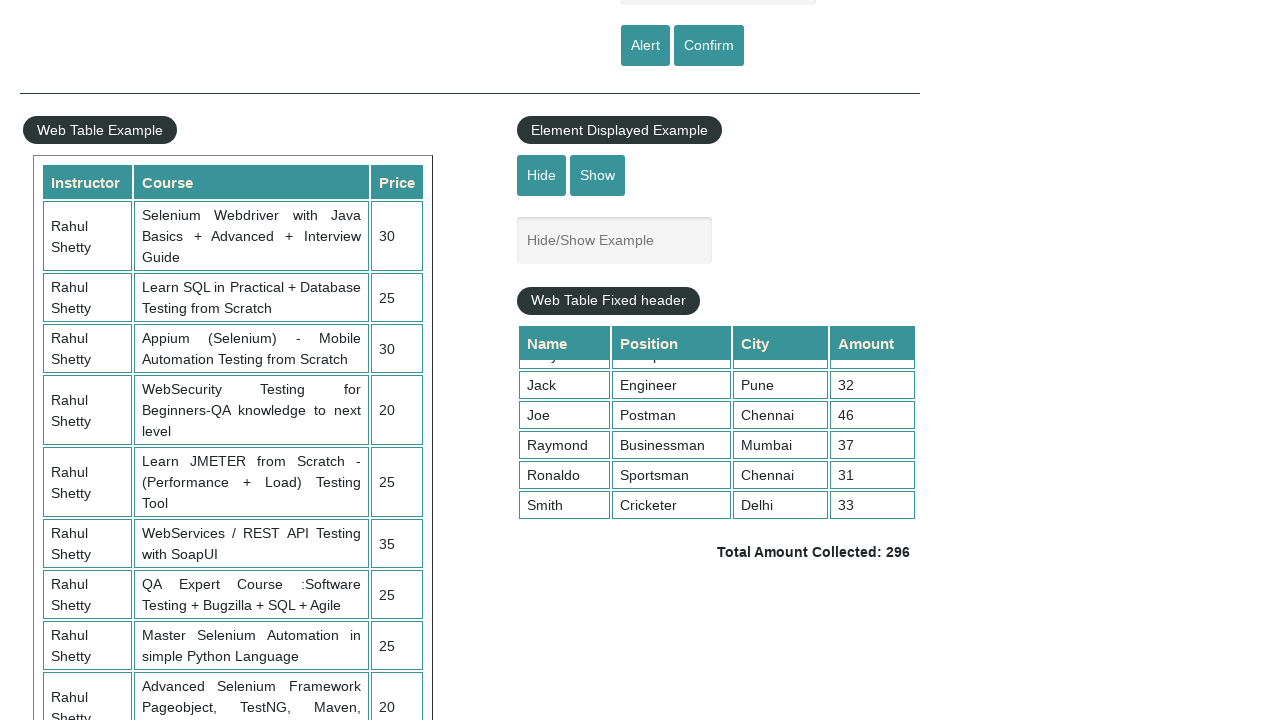

Waited for content to load after scrolling
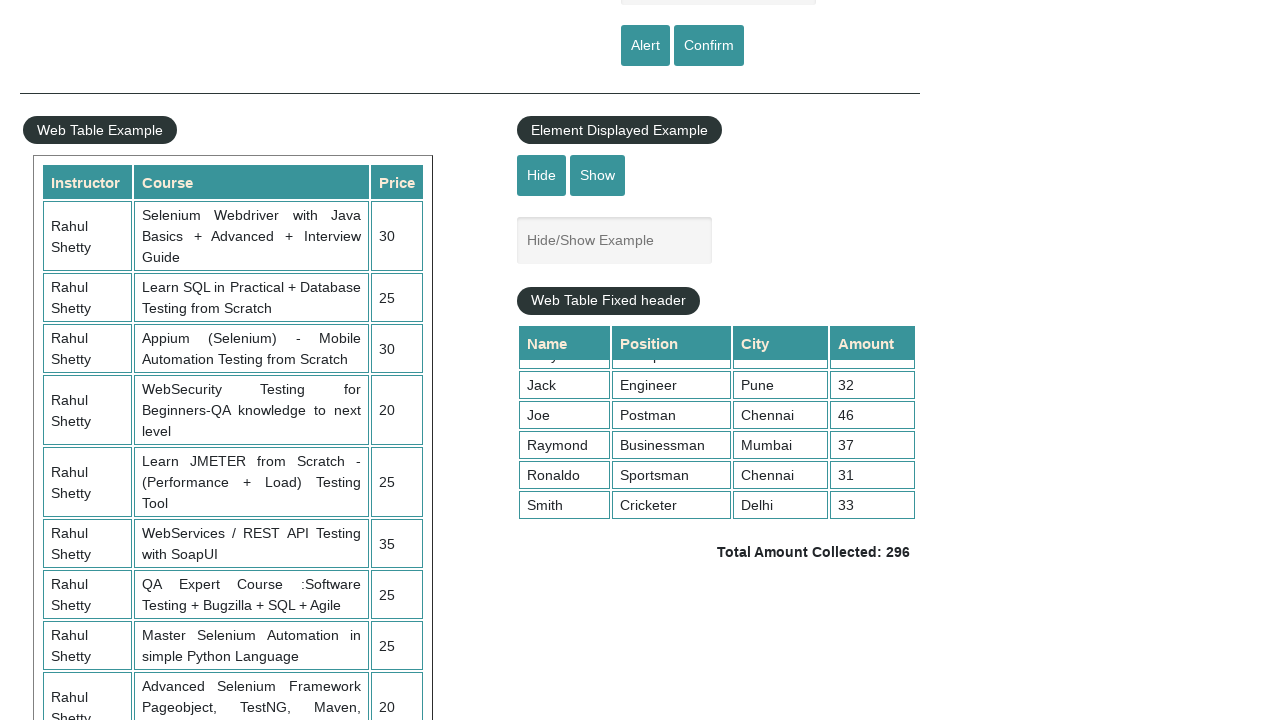

Located all amount cells from 4th column of fixed header table
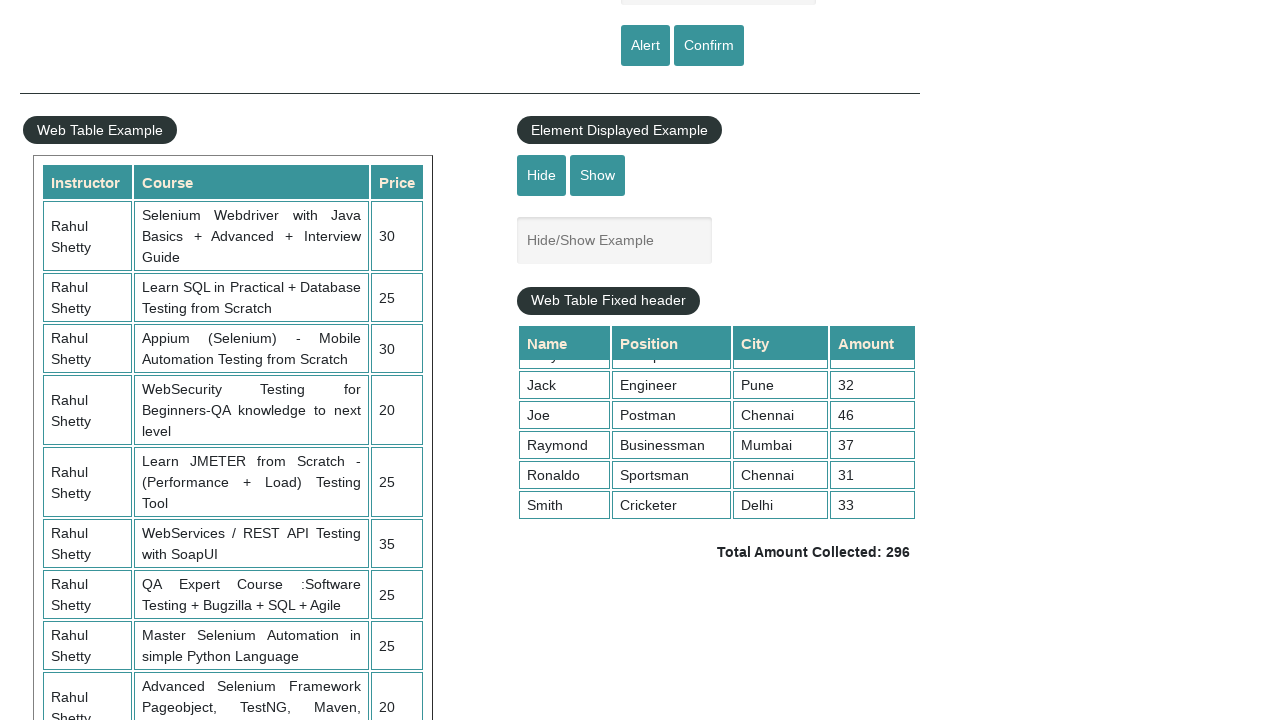

Extracted and summed all amount values, calculated sum: 296
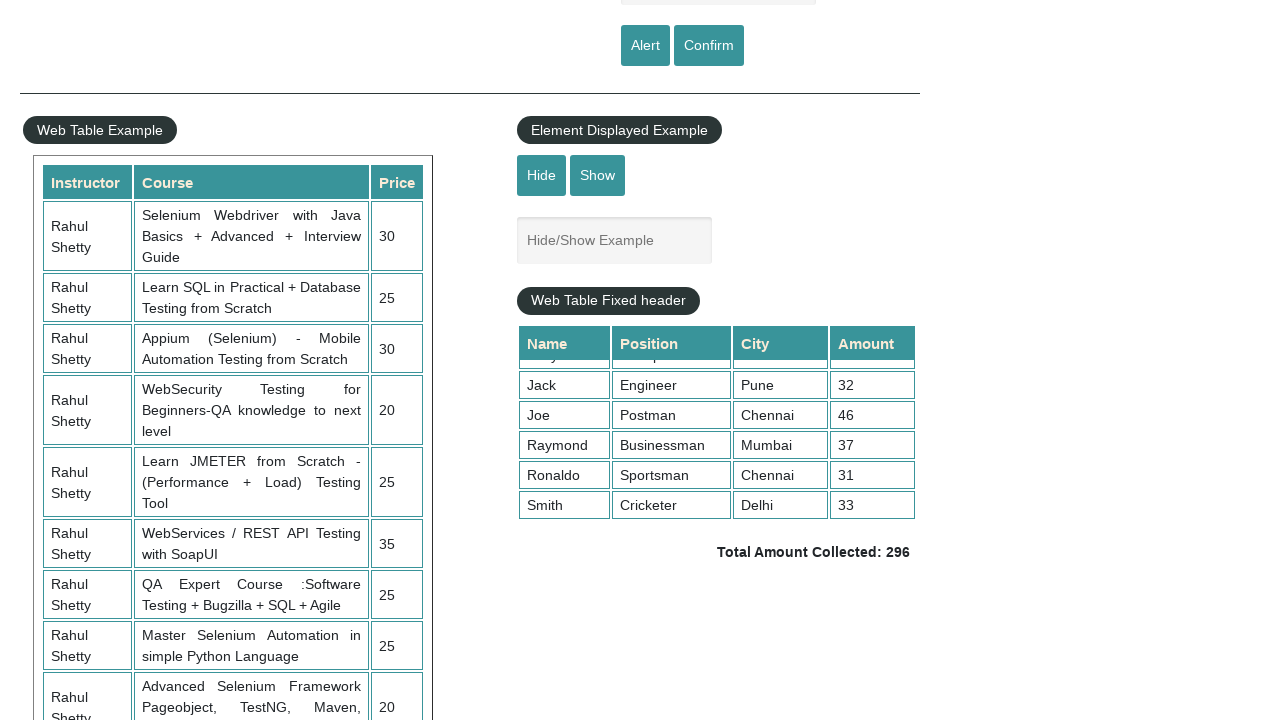

Retrieved displayed total amount text
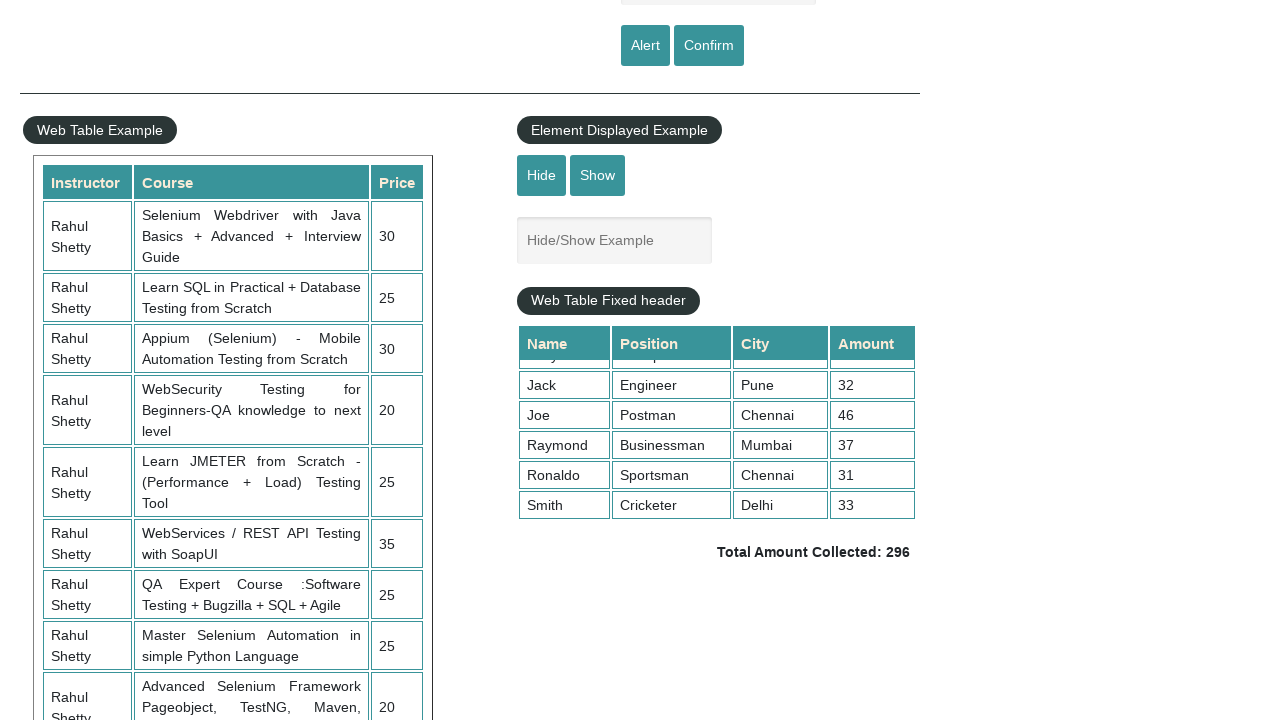

Parsed displayed total amount: 296
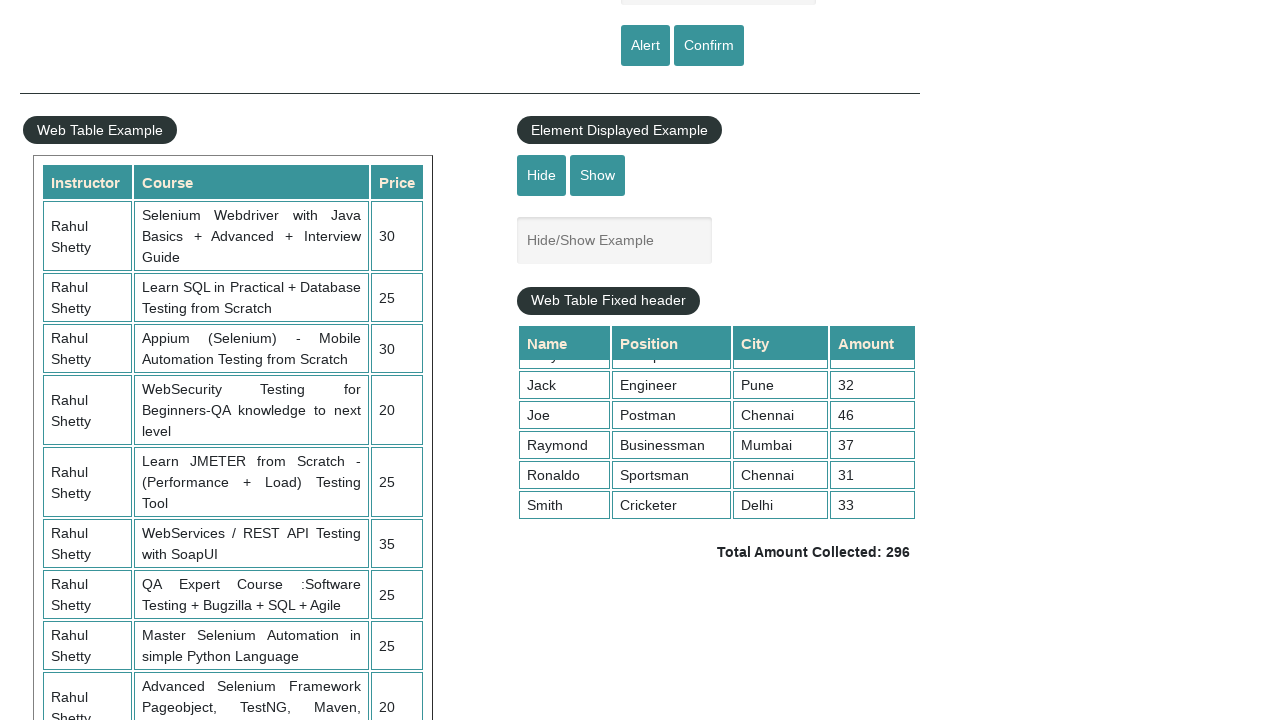

Verified calculated sum (296) matches displayed total (296)
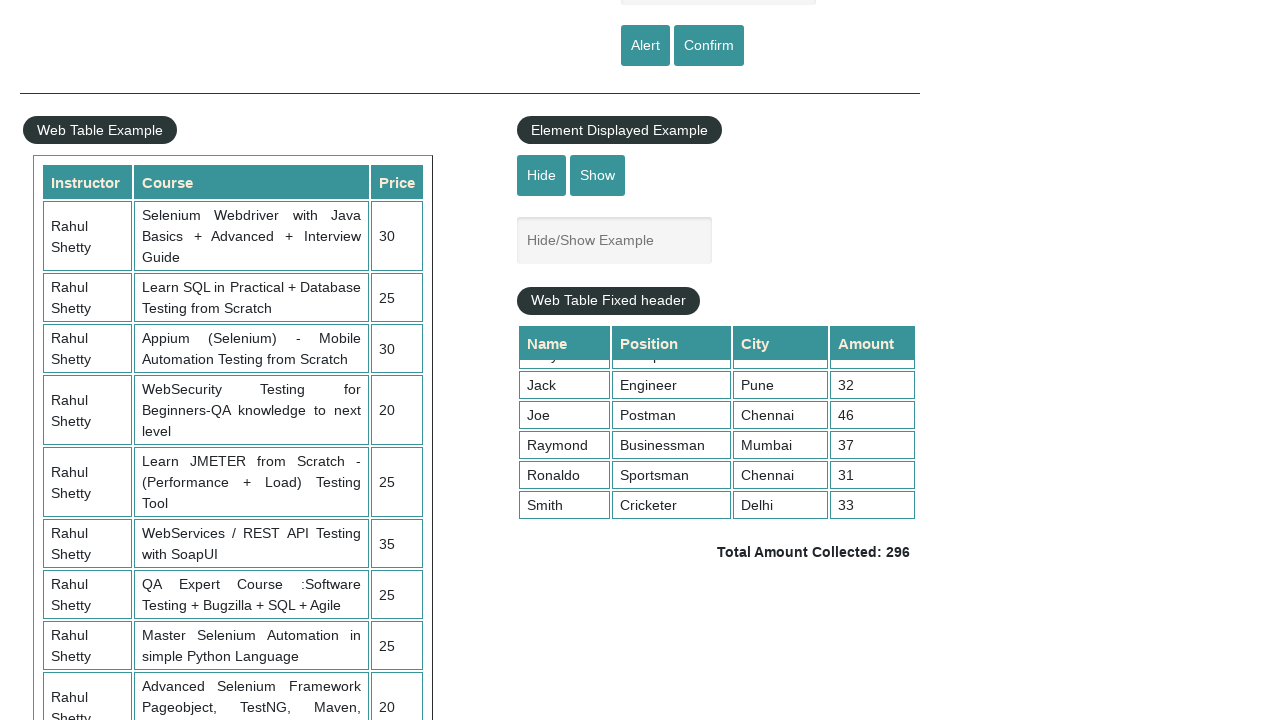

Located all price cells from 3rd column of display table
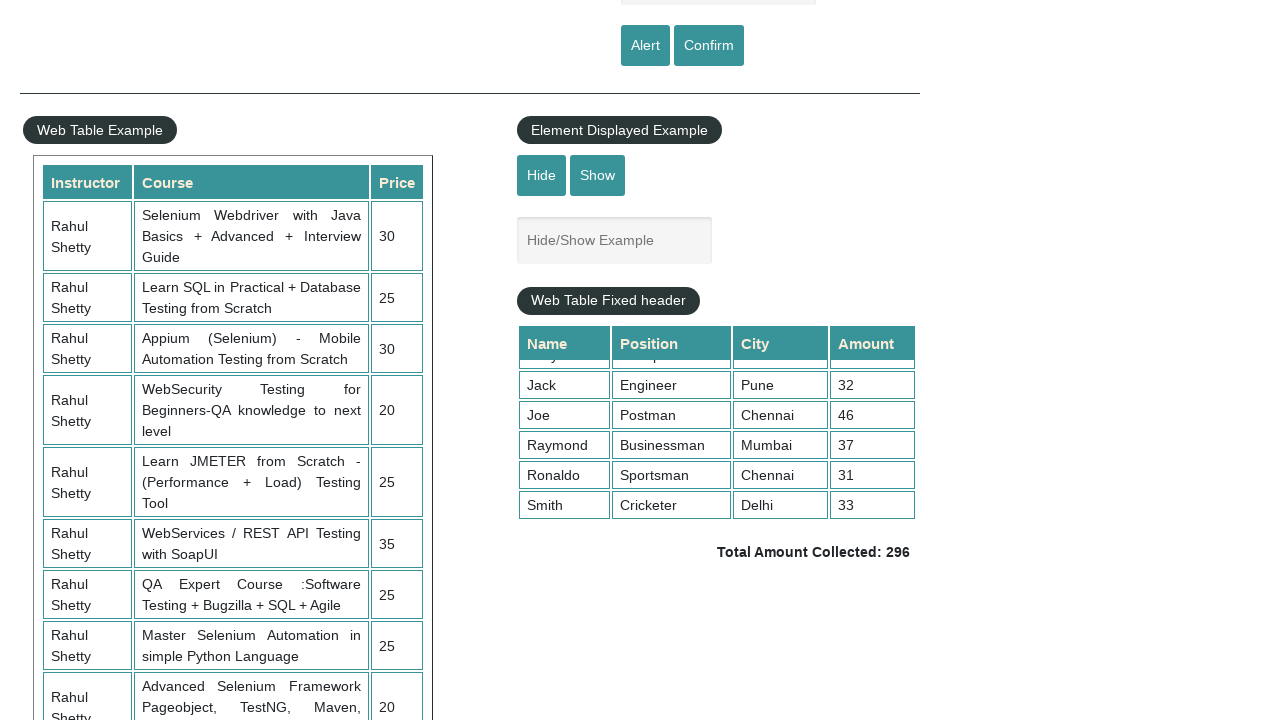

Extracted and summed all price values, price sum: 235
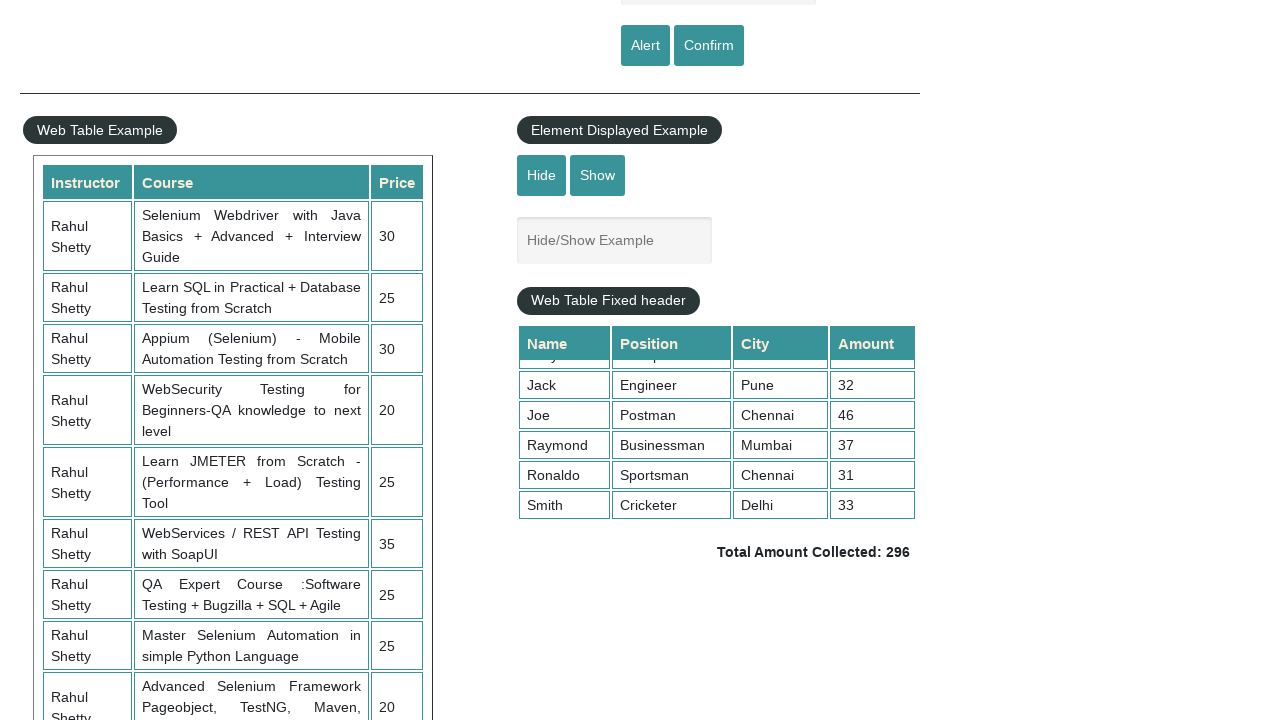

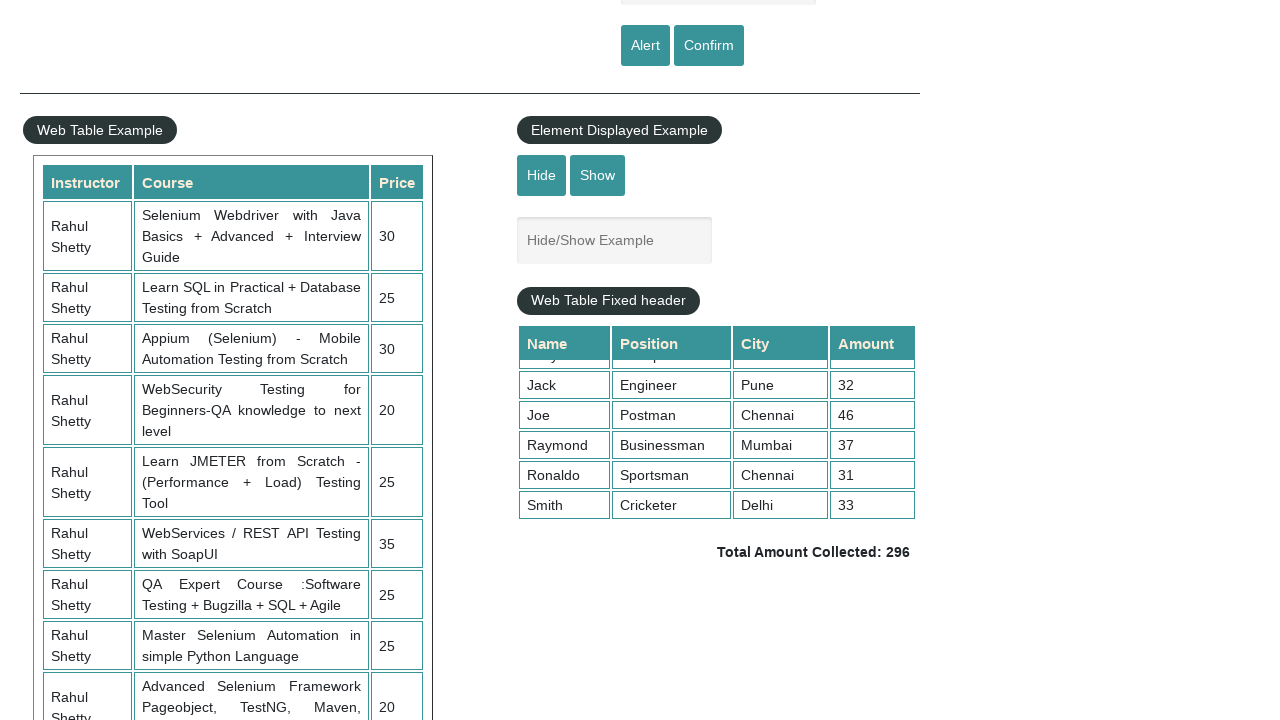